Tests drag and drop functionality on jQuery UI by navigating to the Droppable demo, switching to an iframe, dragging an element onto a drop target, and verifying the drop was successful.

Starting URL: https://jqueryui.com/demos/

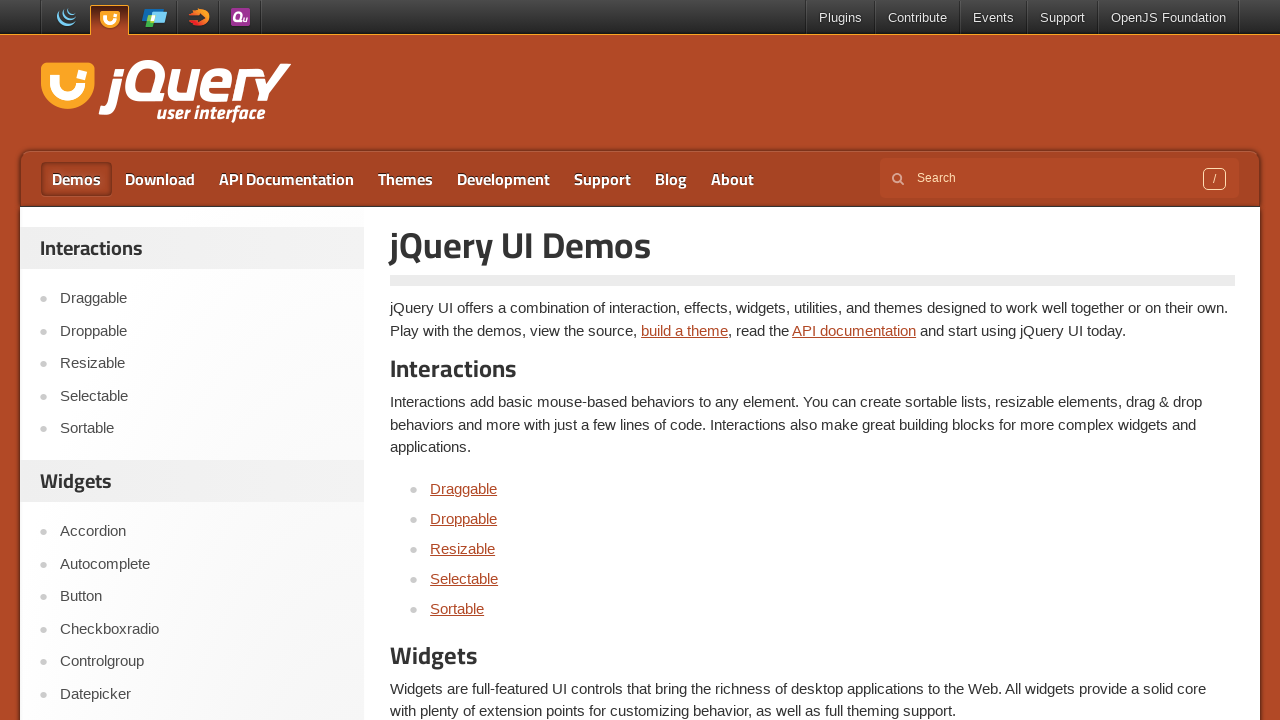

Clicked on Droppable link in the jQuery UI demos page at (464, 518) on text=Droppable
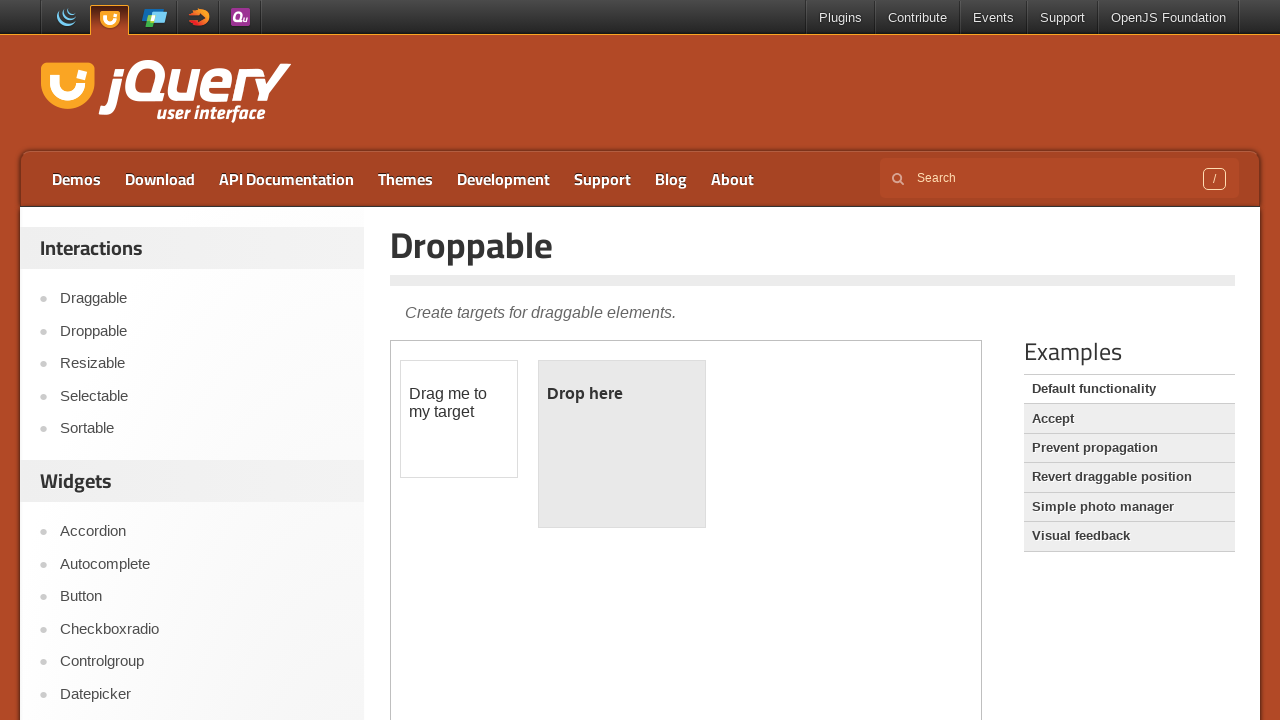

Demo frame loaded successfully
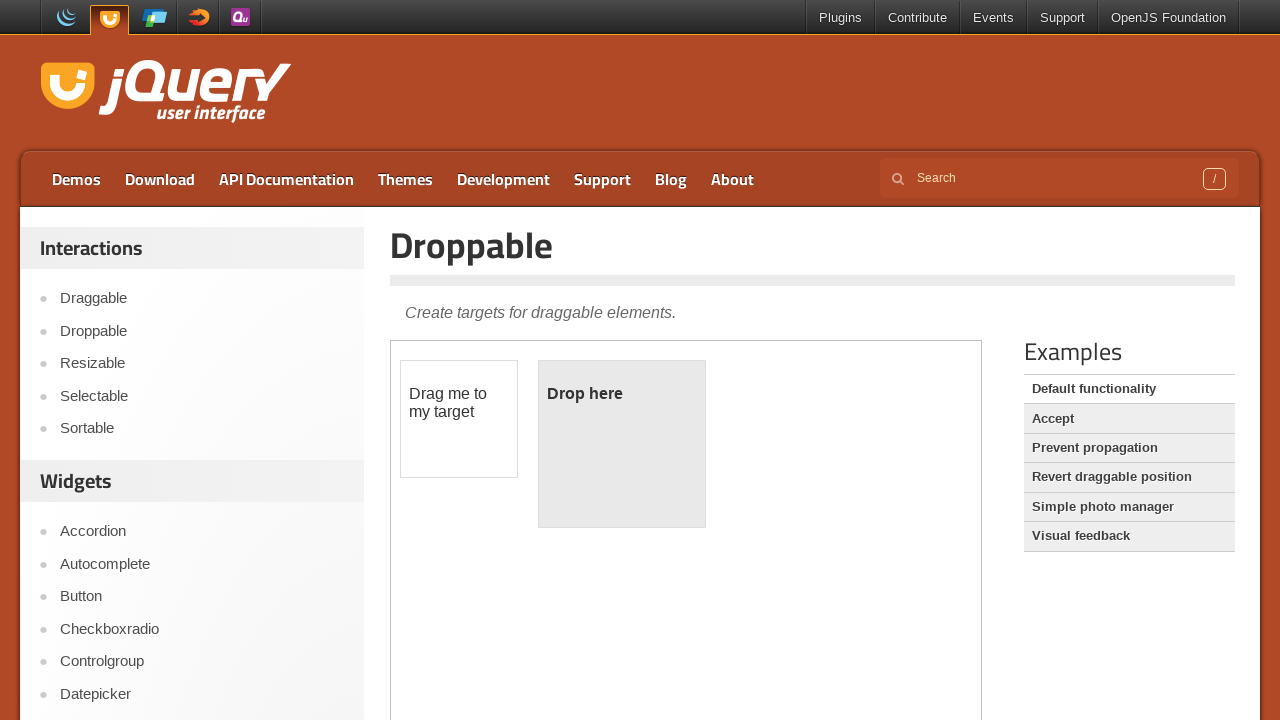

Located iframe with class 'demo-frame'
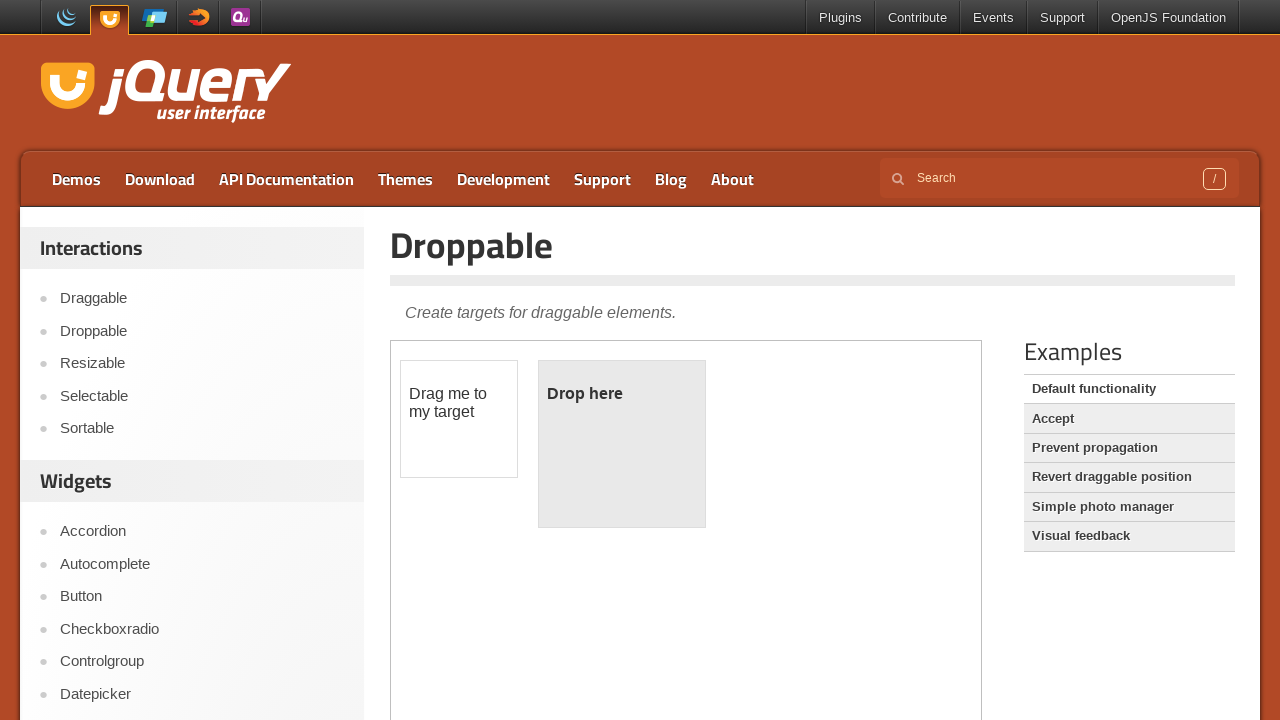

Located draggable element with id 'draggable' in iframe
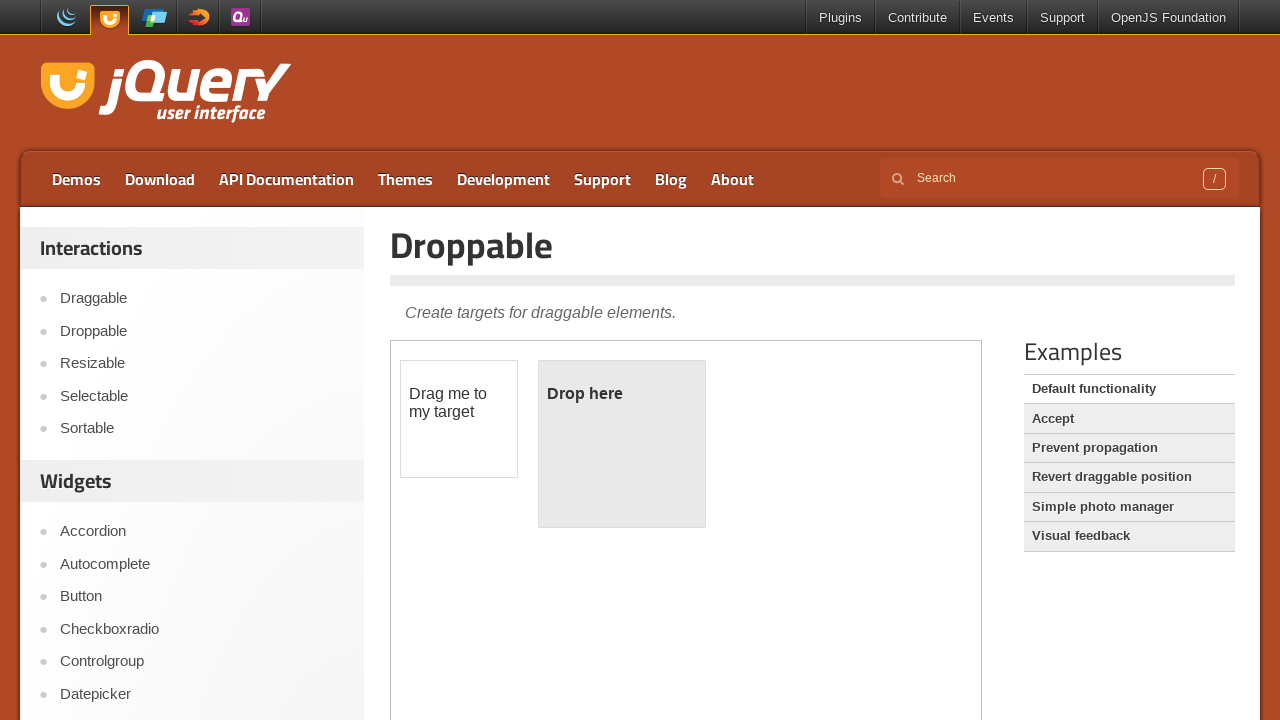

Located droppable element with id 'droppable' in iframe
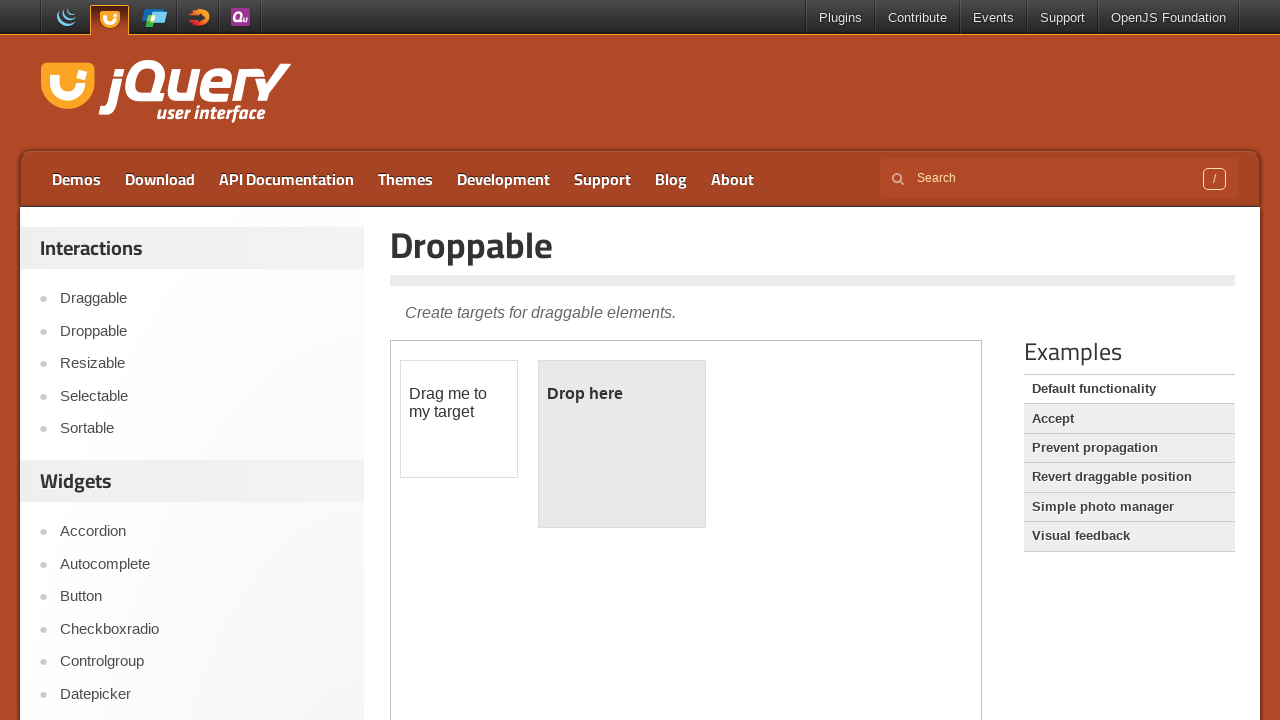

Dragged the draggable element onto the droppable target at (622, 444)
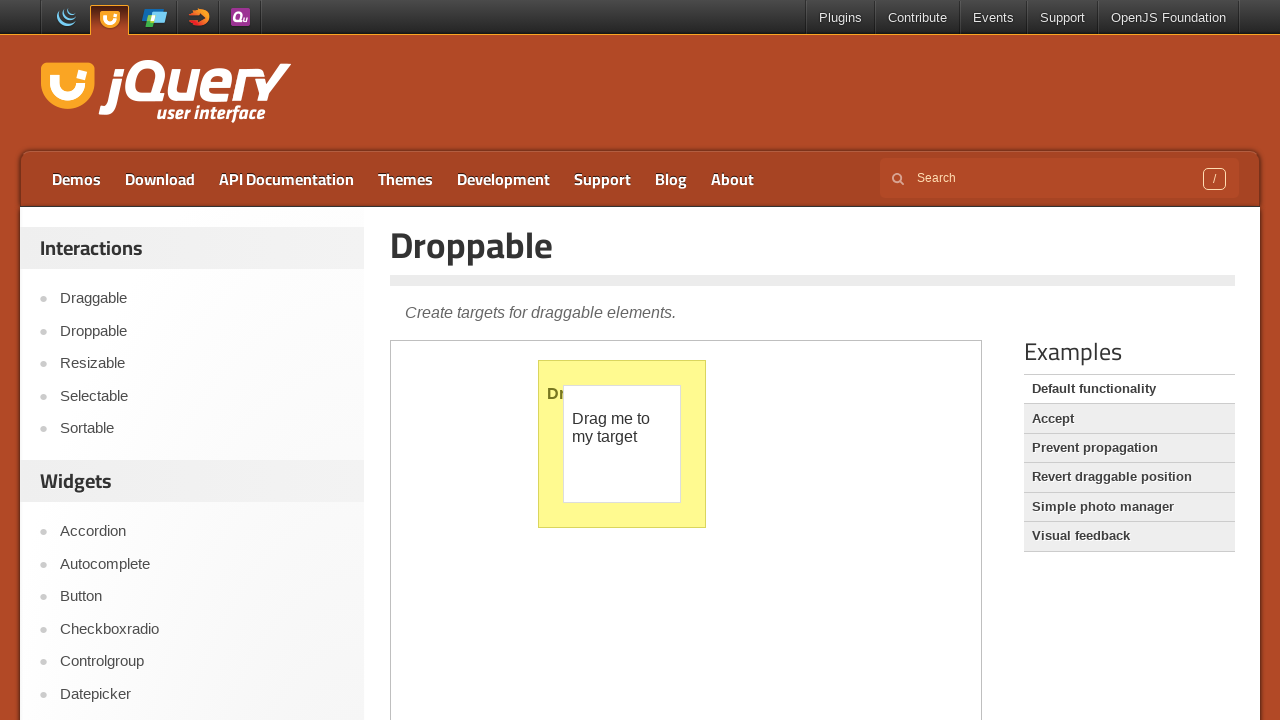

Located the text element in droppable to verify drop success
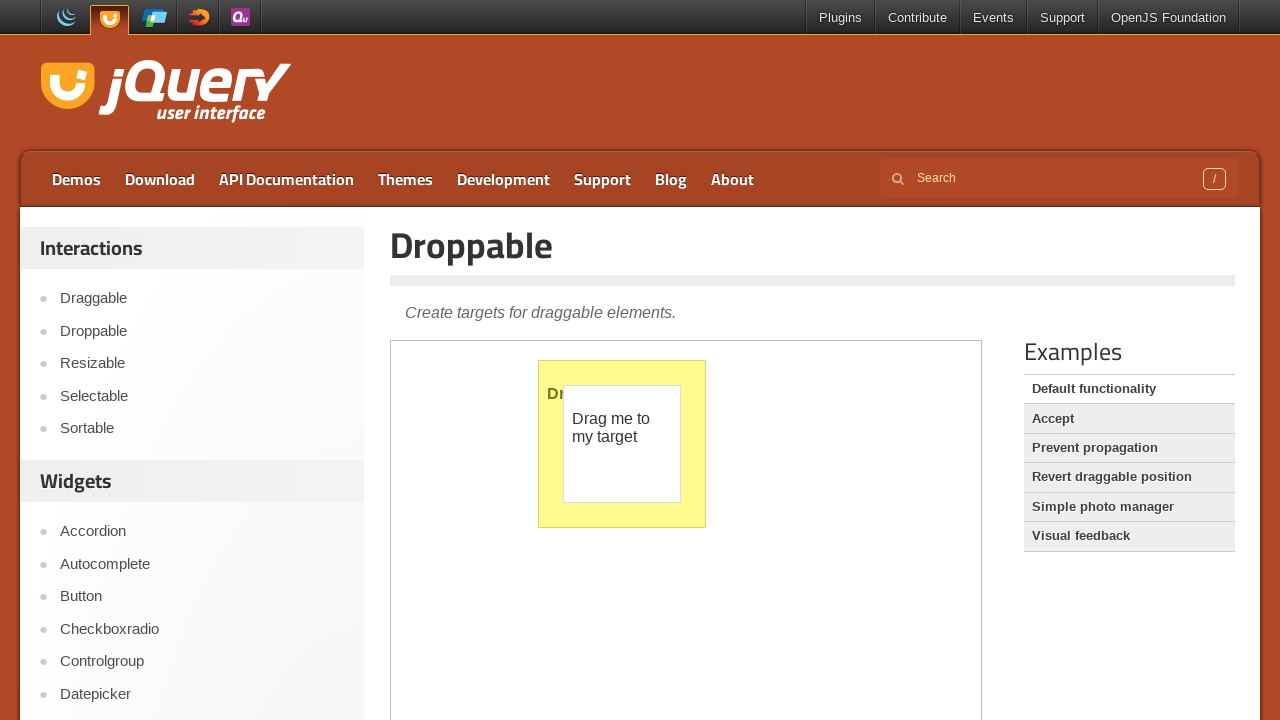

Verified that 'Dropped!' text is present in droppable element - drag and drop successful
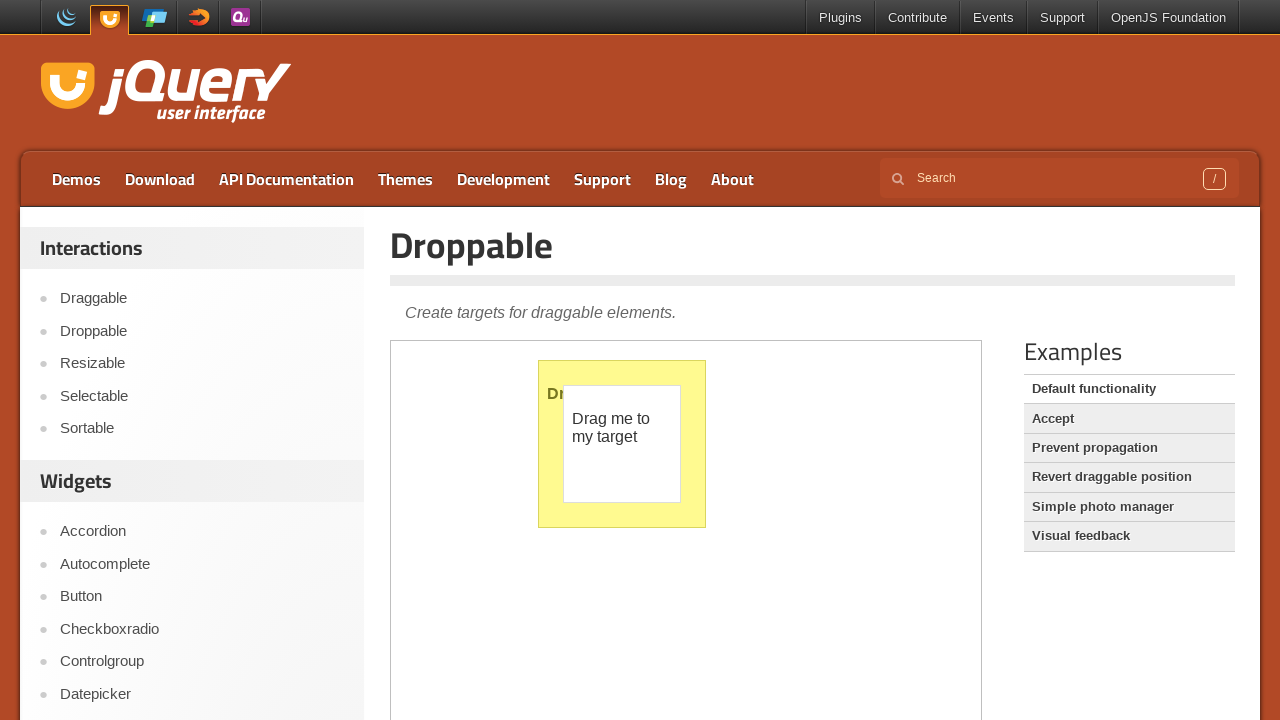

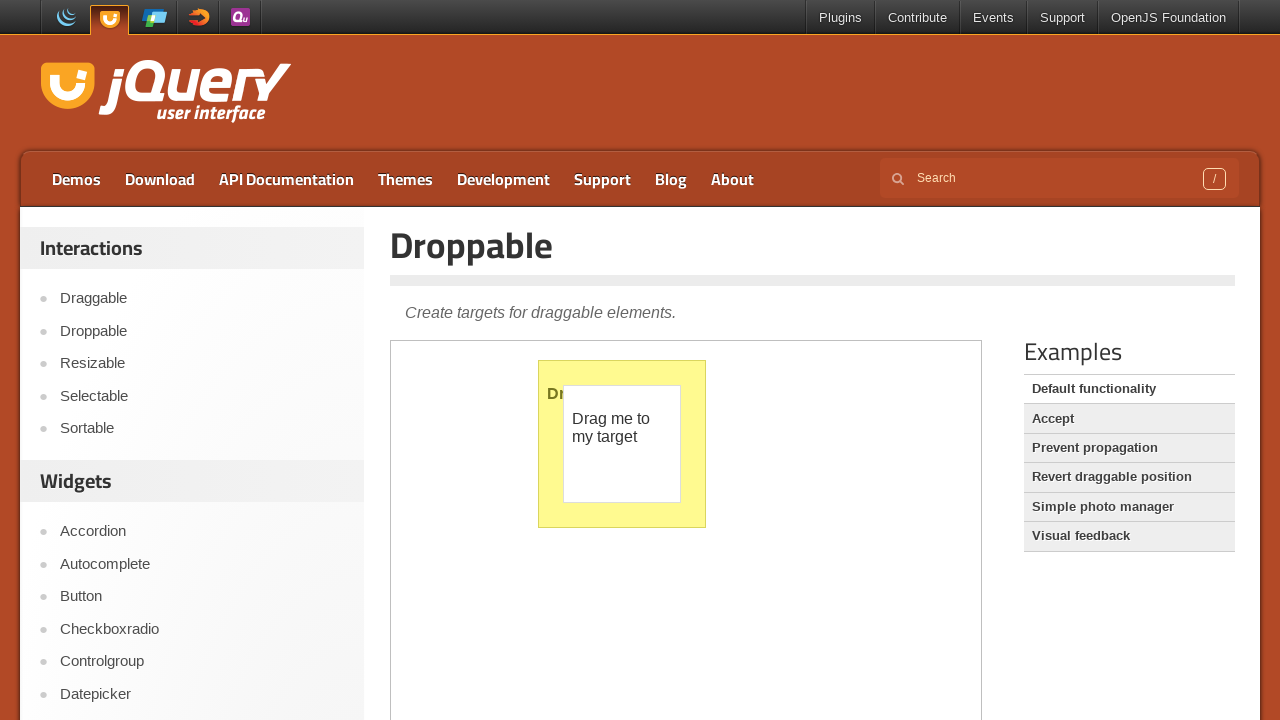